Tests JavaScript confirm alert handling by clicking a button to trigger the alert and accepting it

Starting URL: https://the-internet.herokuapp.com/javascript_alerts

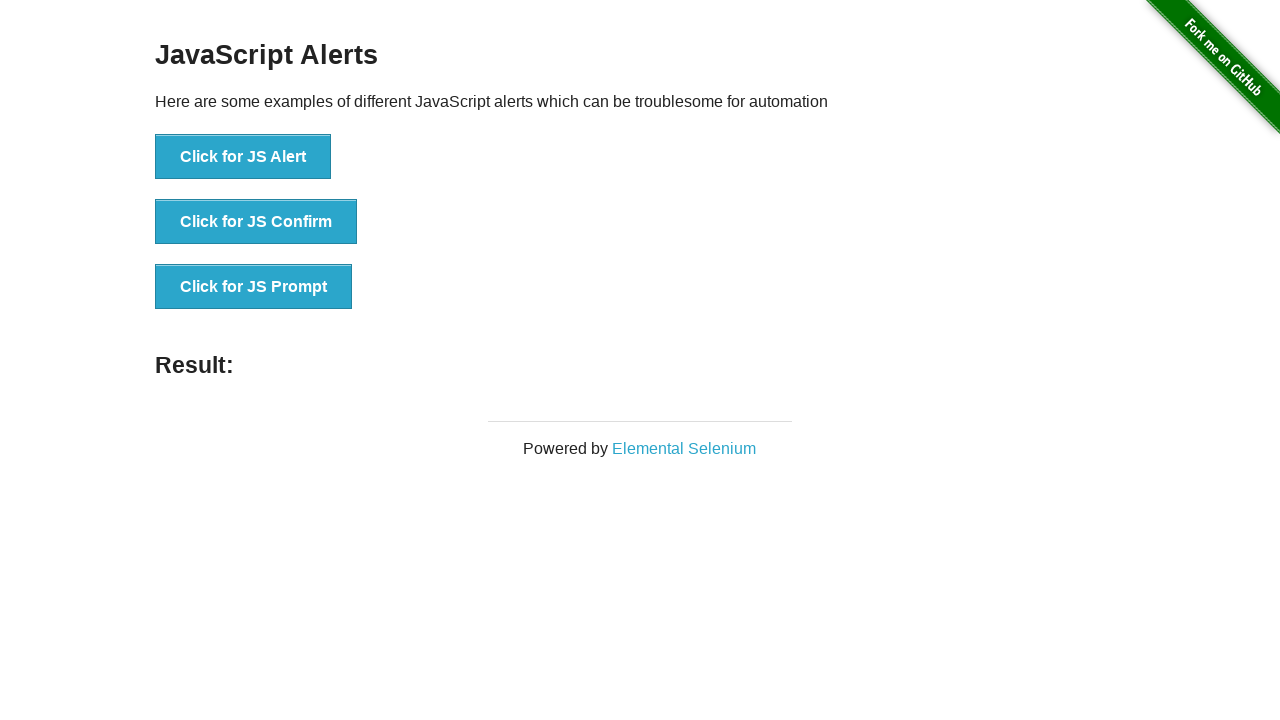

Clicked 'Click for JS Confirm' button to trigger JavaScript confirm alert at (256, 222) on xpath=//button[normalize-space()='Click for JS Confirm']
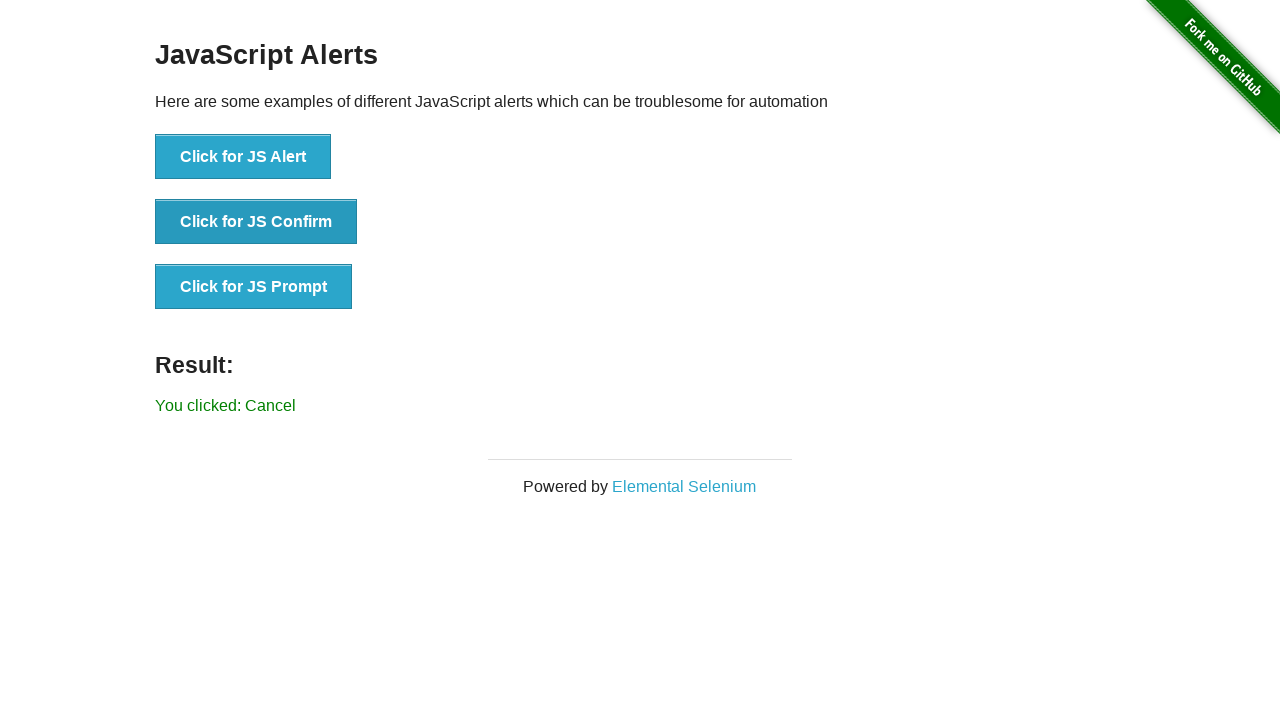

Set up dialog handler to accept alerts
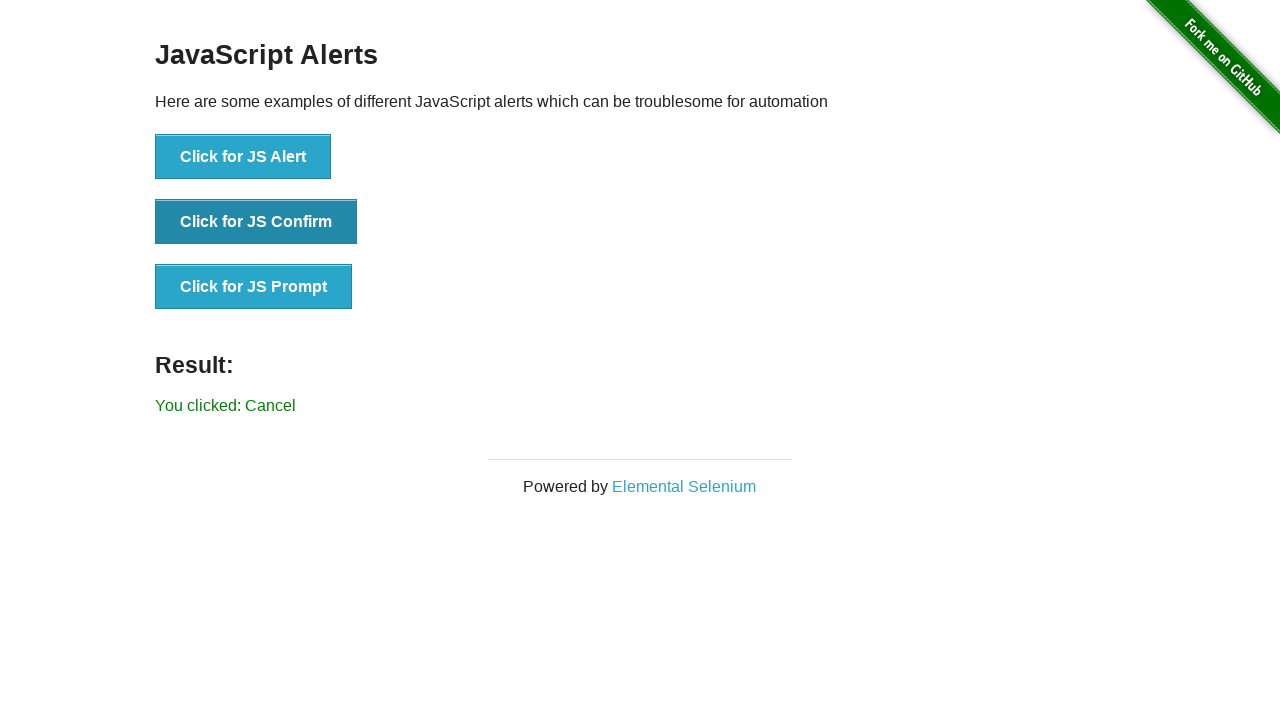

Configured dialog handler function to accept dialogs
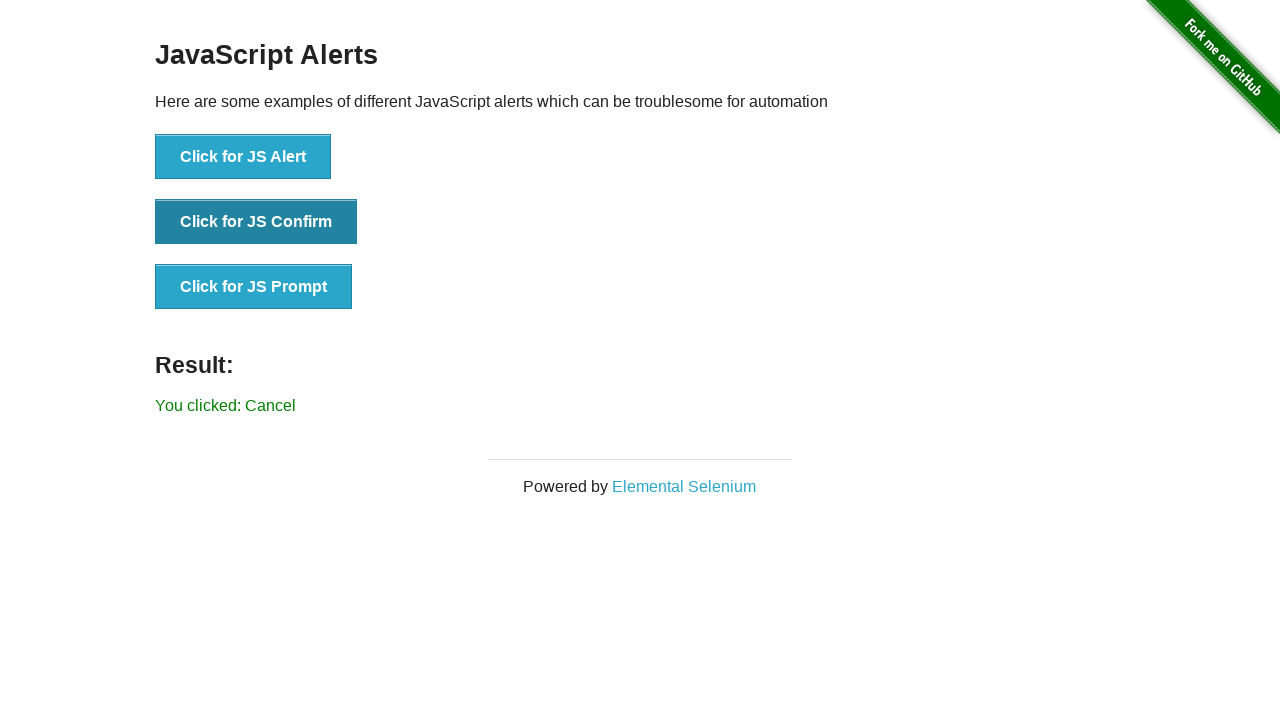

Clicked 'Click for JS Confirm' button to trigger JavaScript confirm alert at (256, 222) on xpath=//button[normalize-space()='Click for JS Confirm']
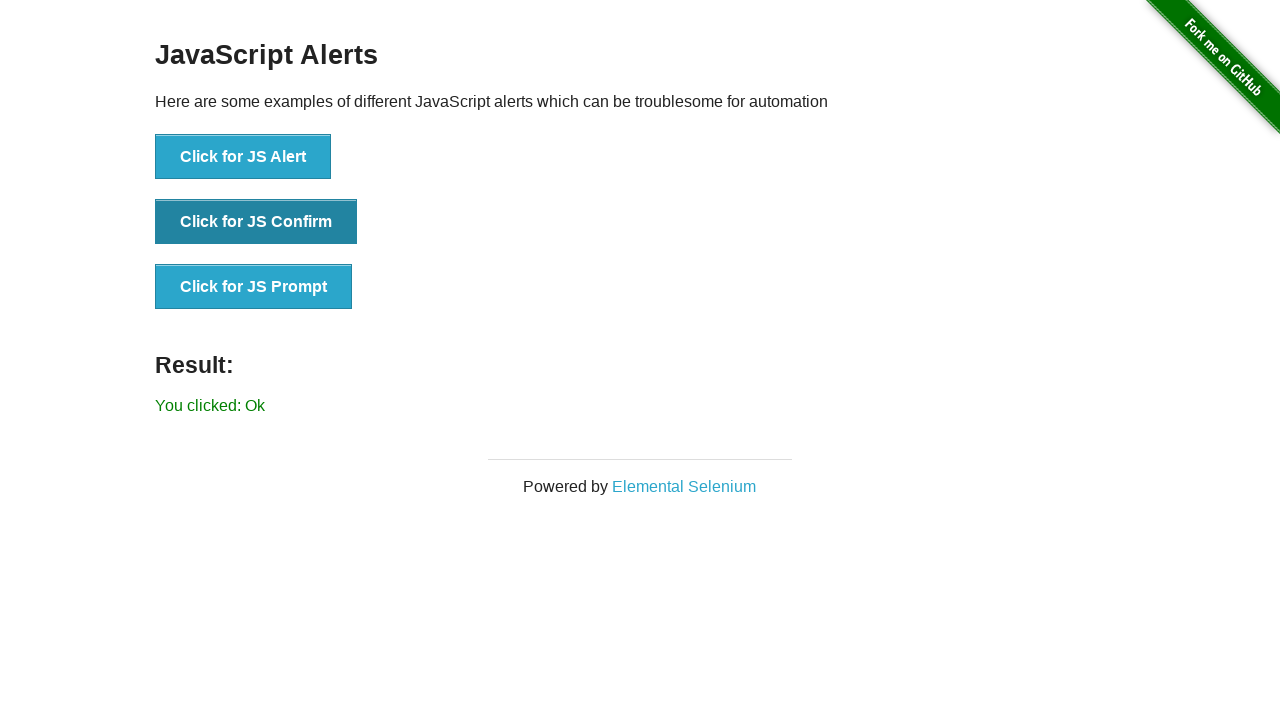

Waited 1000ms for dialog to be processed
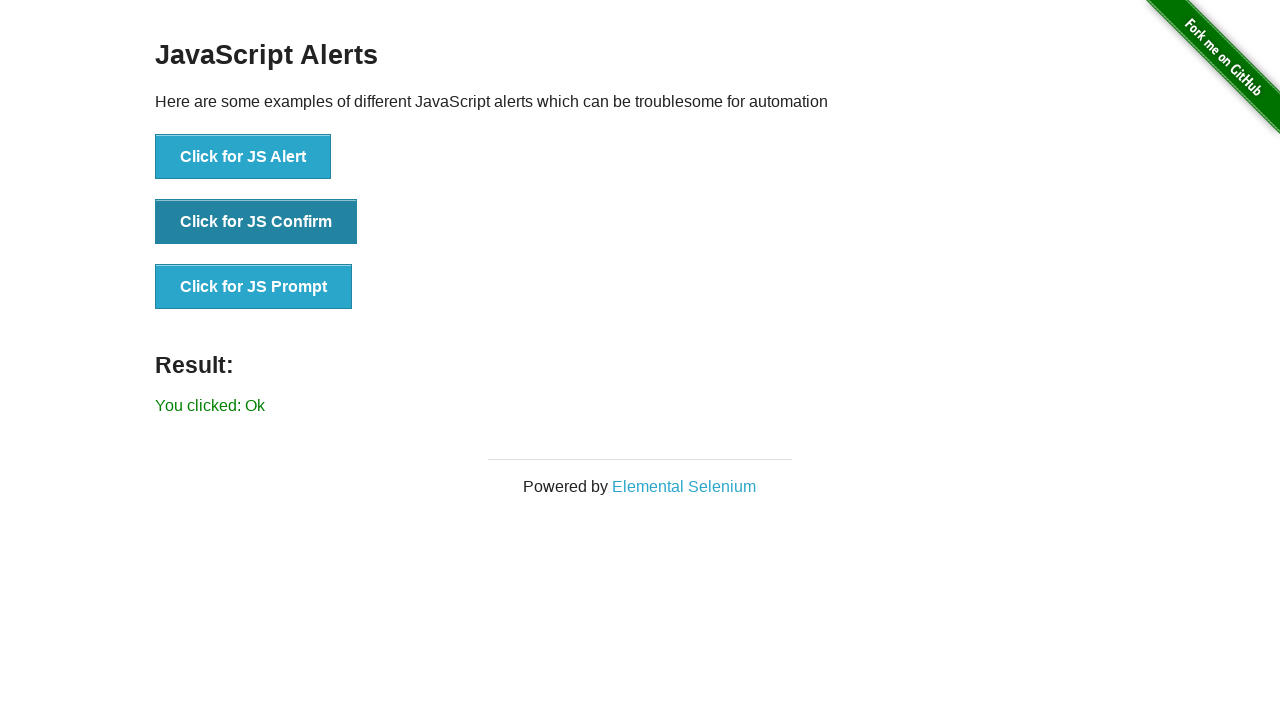

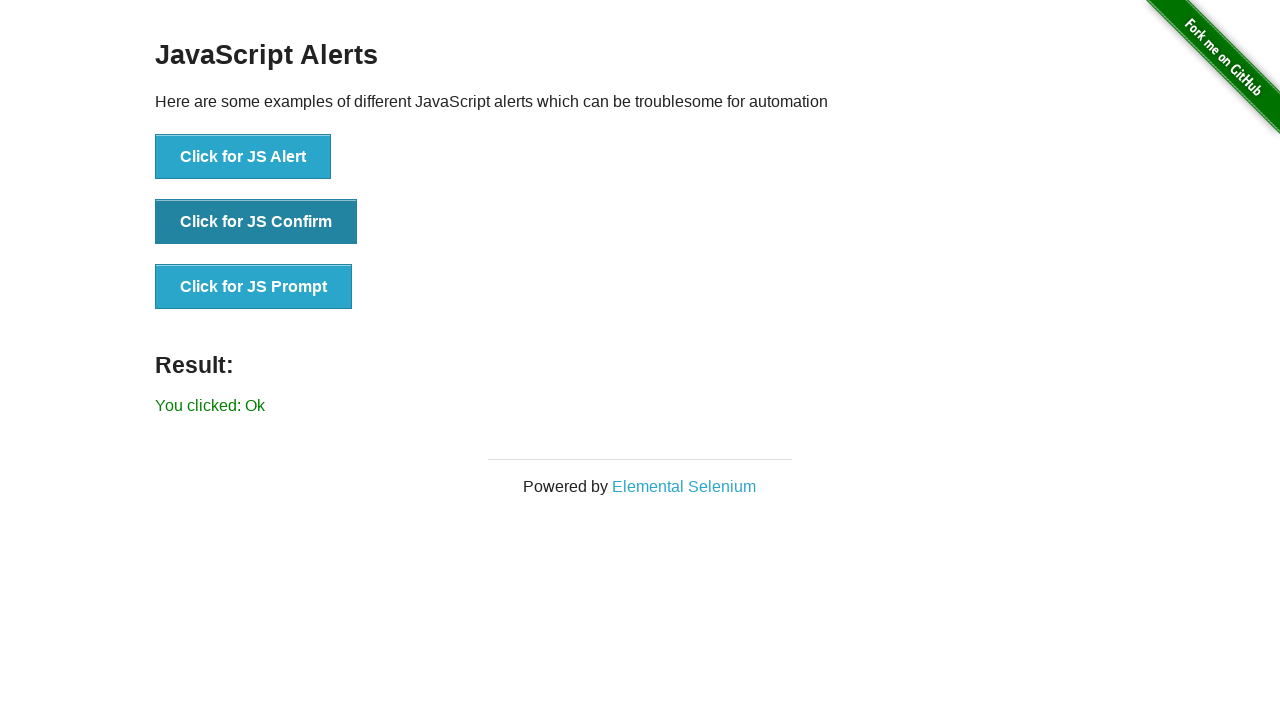